Navigates to the APSRTC online bus booking website and maximizes the browser window to verify the page loads successfully.

Starting URL: https://www.apsrtconline.in/oprs-web/

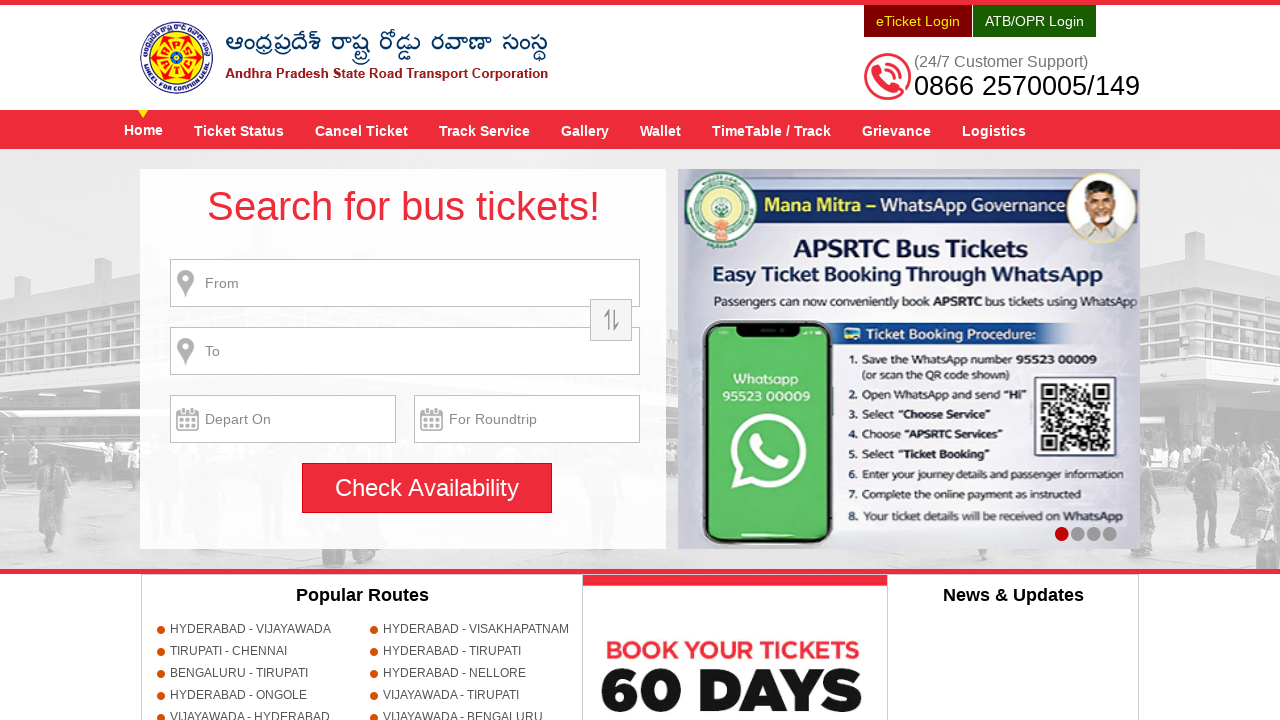

Waited for page to reach networkidle state
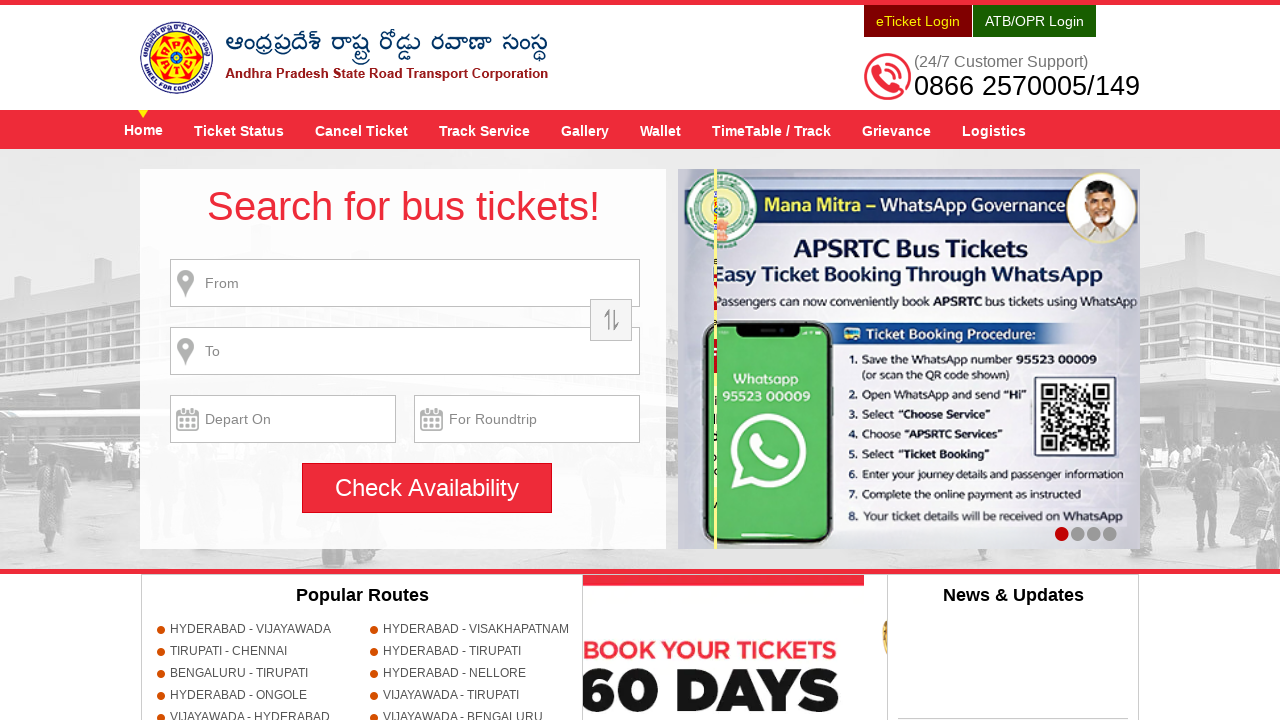

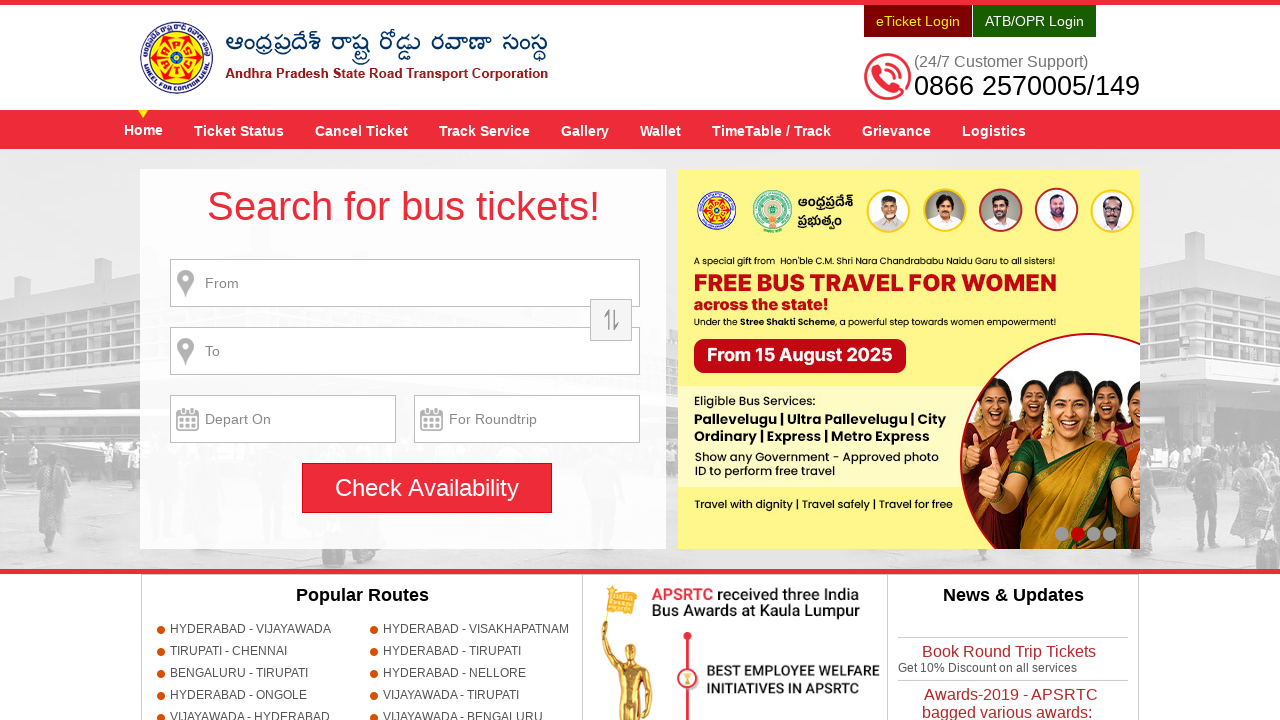